Tests multi-window/tab handling by opening a new tab, navigating to a different page to extract course name text, then switching back to the original window and filling a form field with that extracted text.

Starting URL: https://rahulshettyacademy.com/angularpractice/

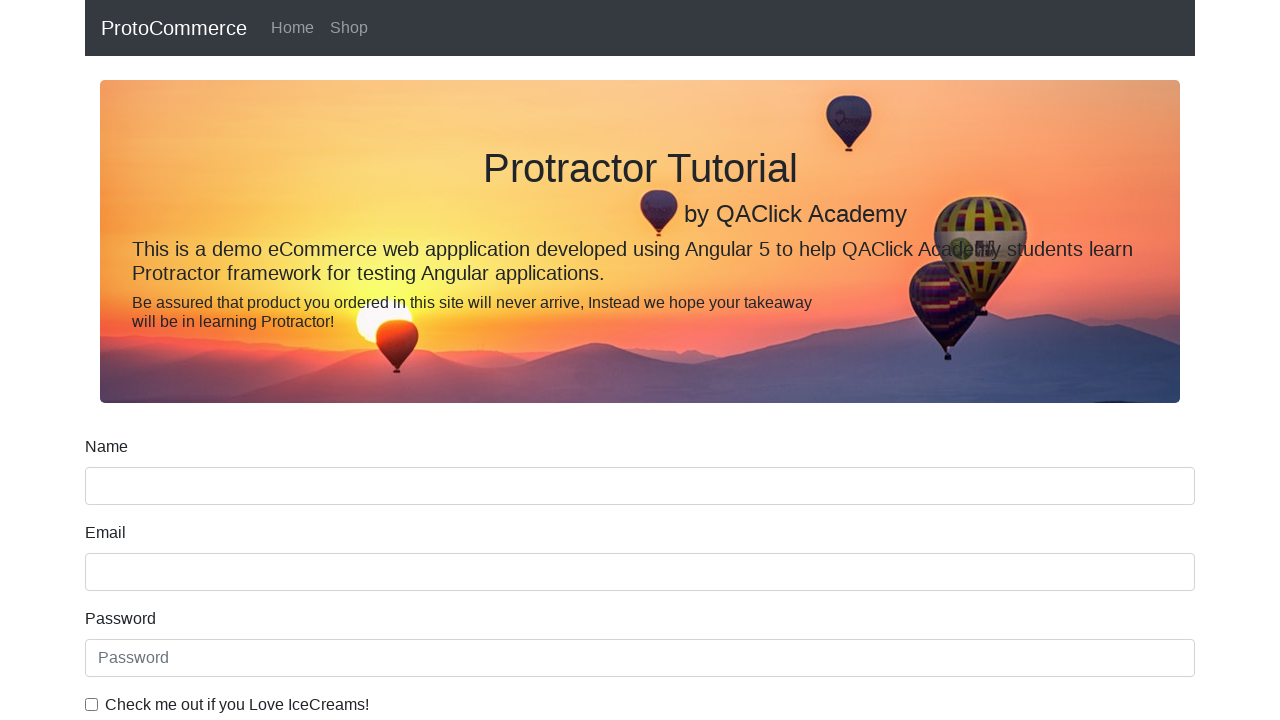

Opened a new tab
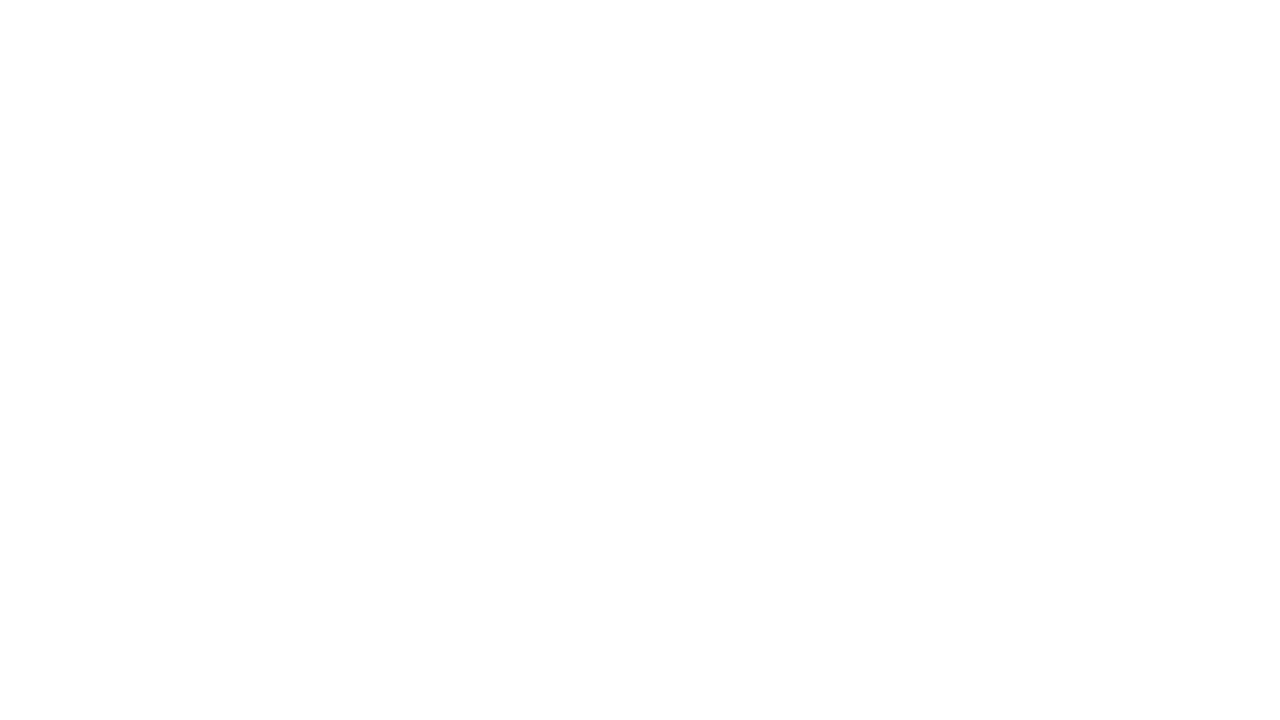

Navigated to Rahul Shetty Academy homepage in new tab
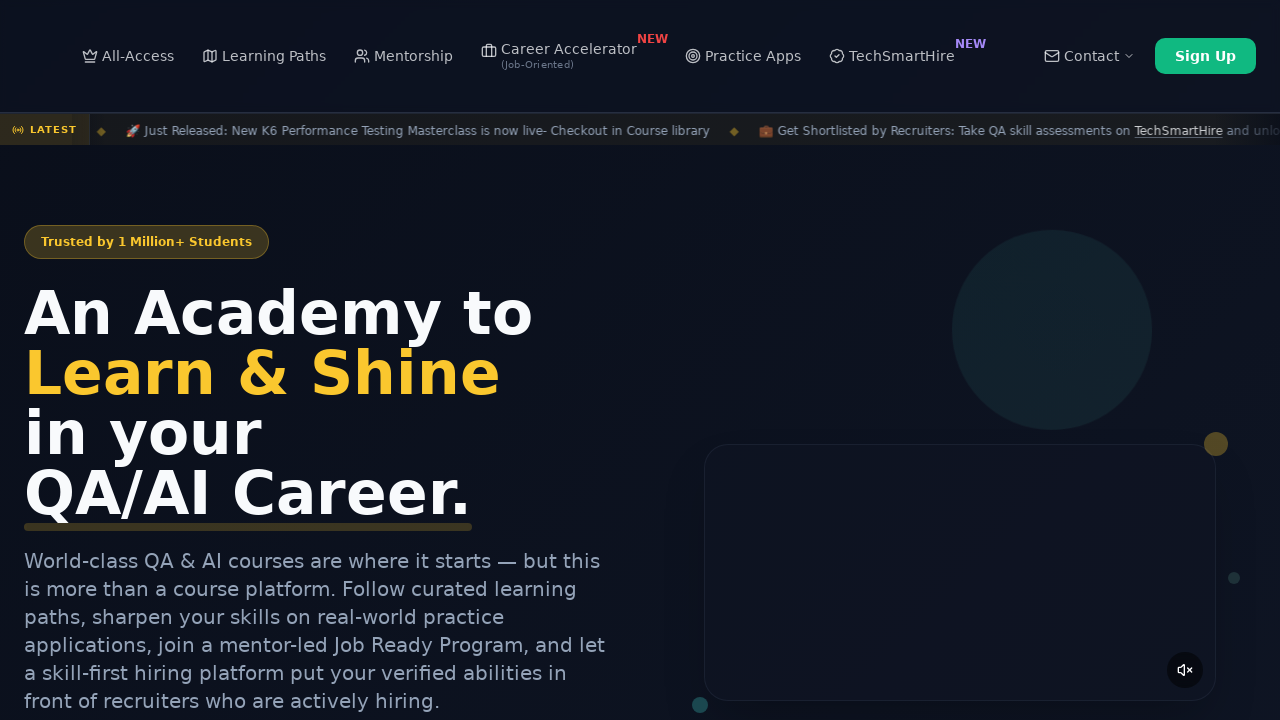

Course links loaded on homepage
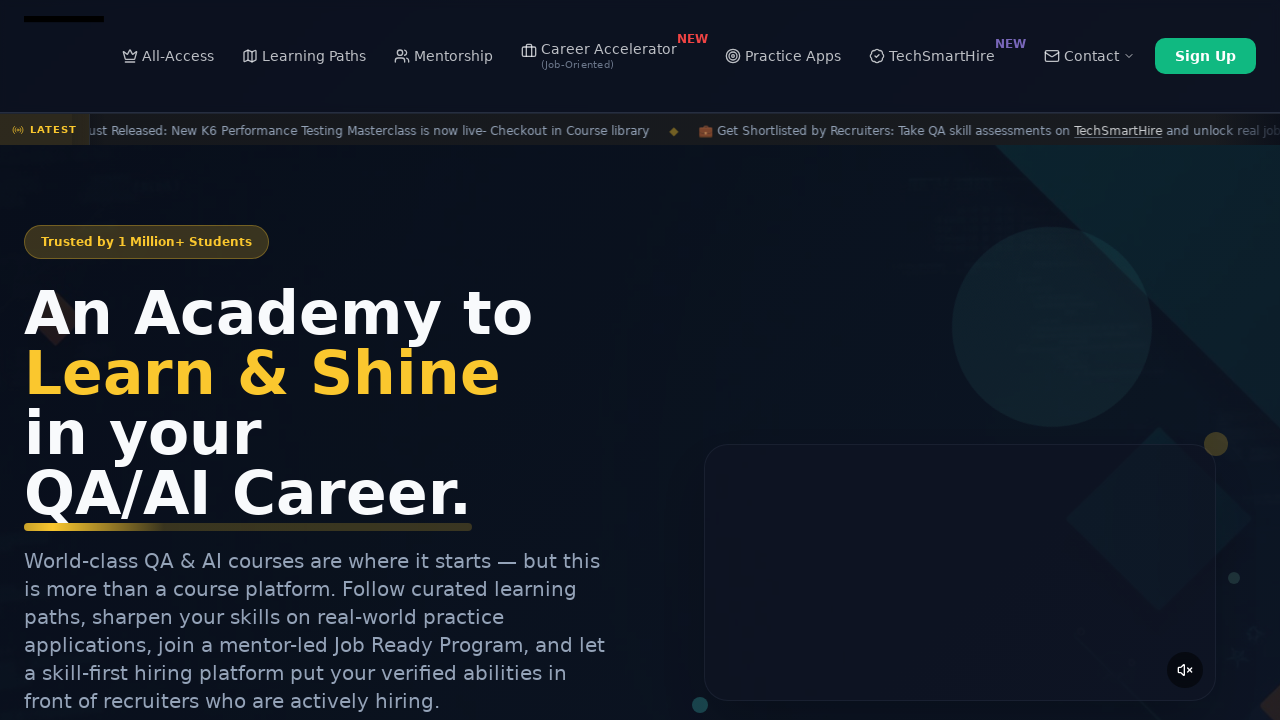

Located all course links on the page
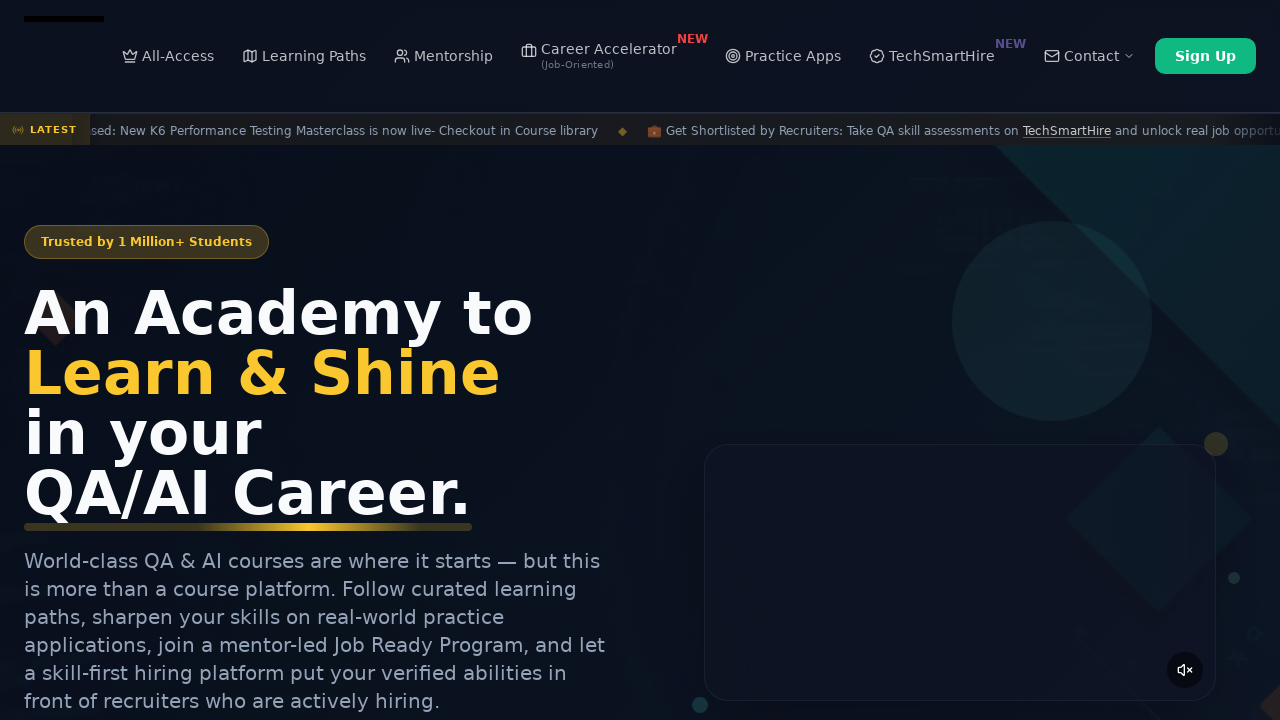

Extracted course name from second link: 'Playwright Testing'
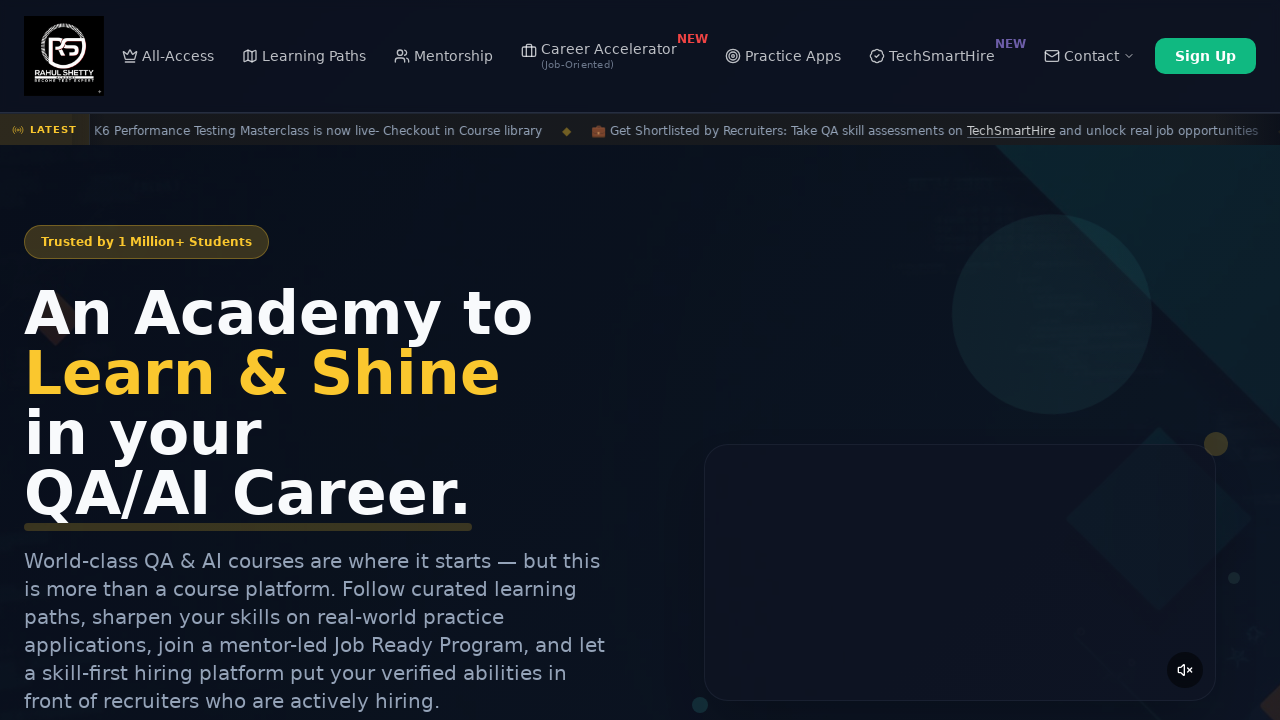

Filled name field with extracted course name: 'Playwright Testing' on [name='name']
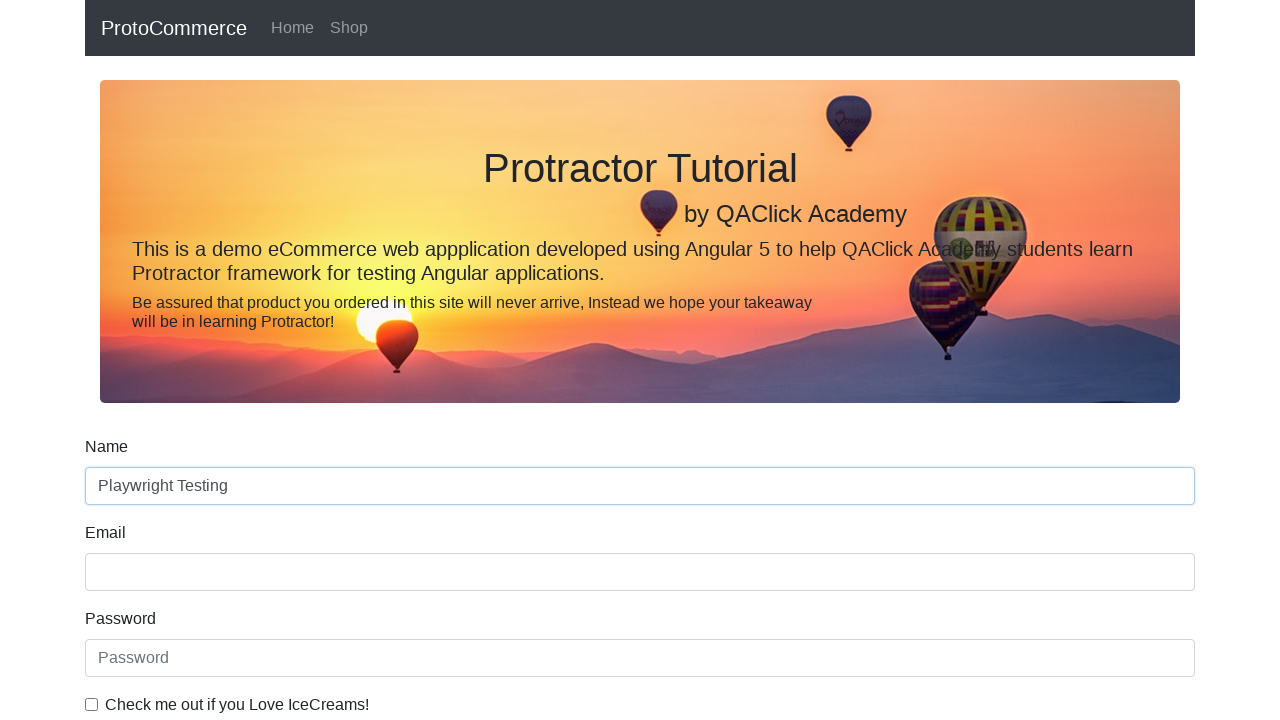

Waited 500ms for form field to settle
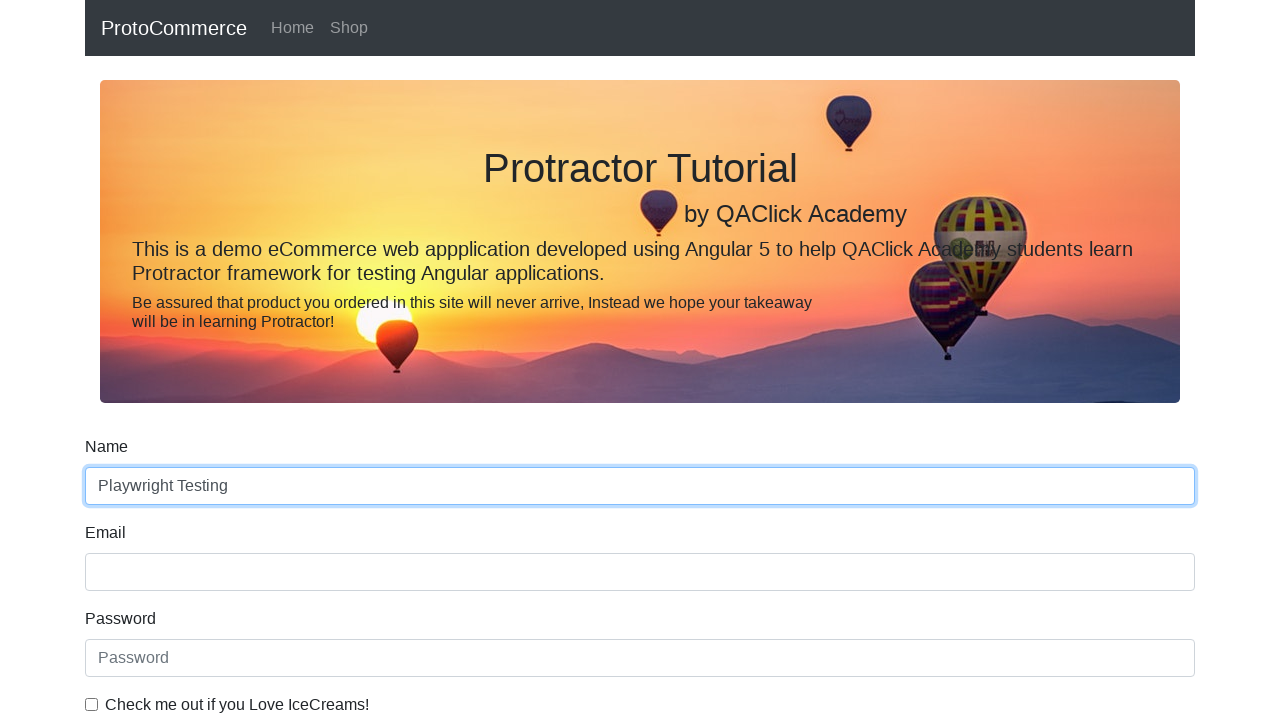

Closed the new tab
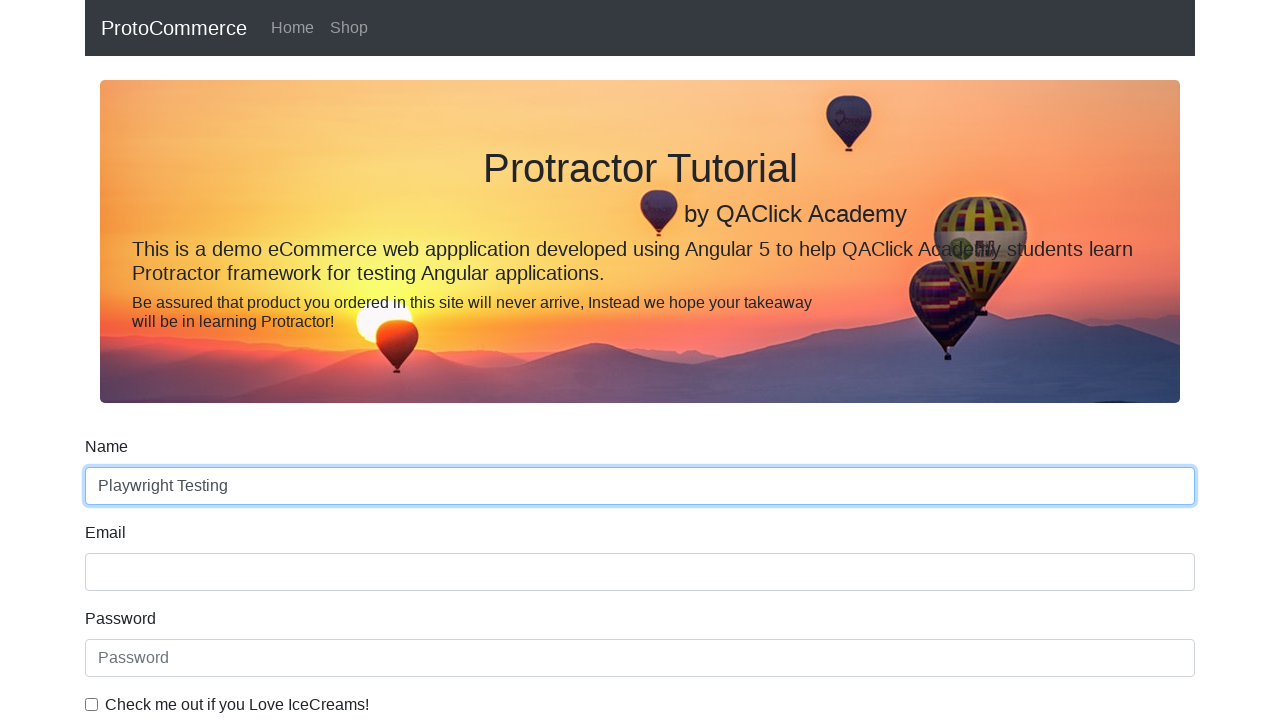

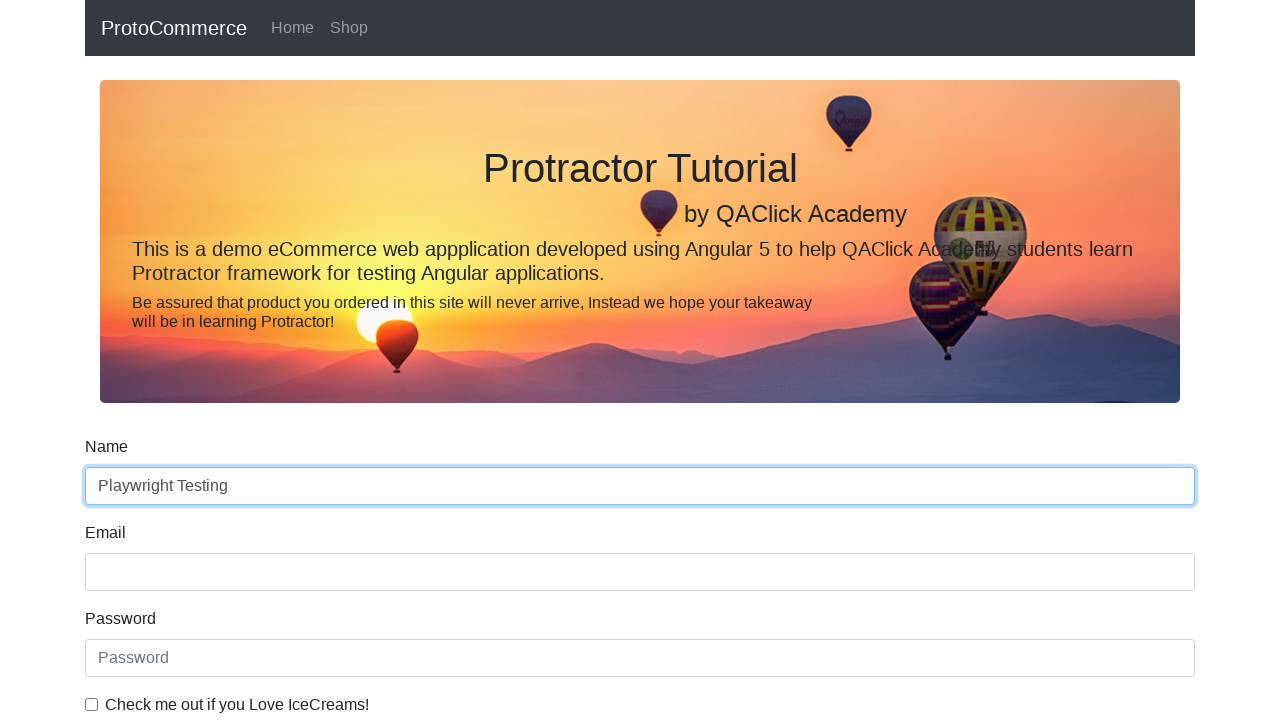